Tests a form submission flow by clicking a dynamically calculated link text, then filling in a form with first name, last name, city, and country fields before submitting.

Starting URL: http://suninjuly.github.io/find_link_text

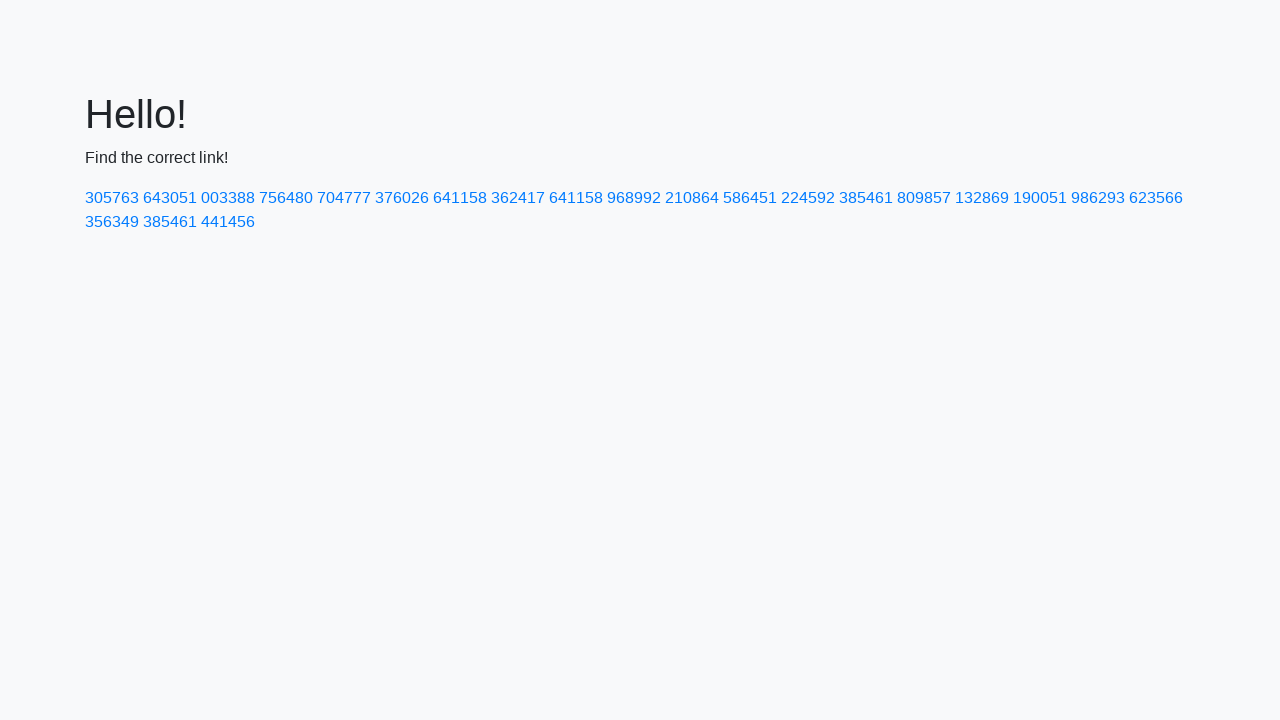

Clicked link with dynamically calculated text '224592' at (808, 198) on text=224592
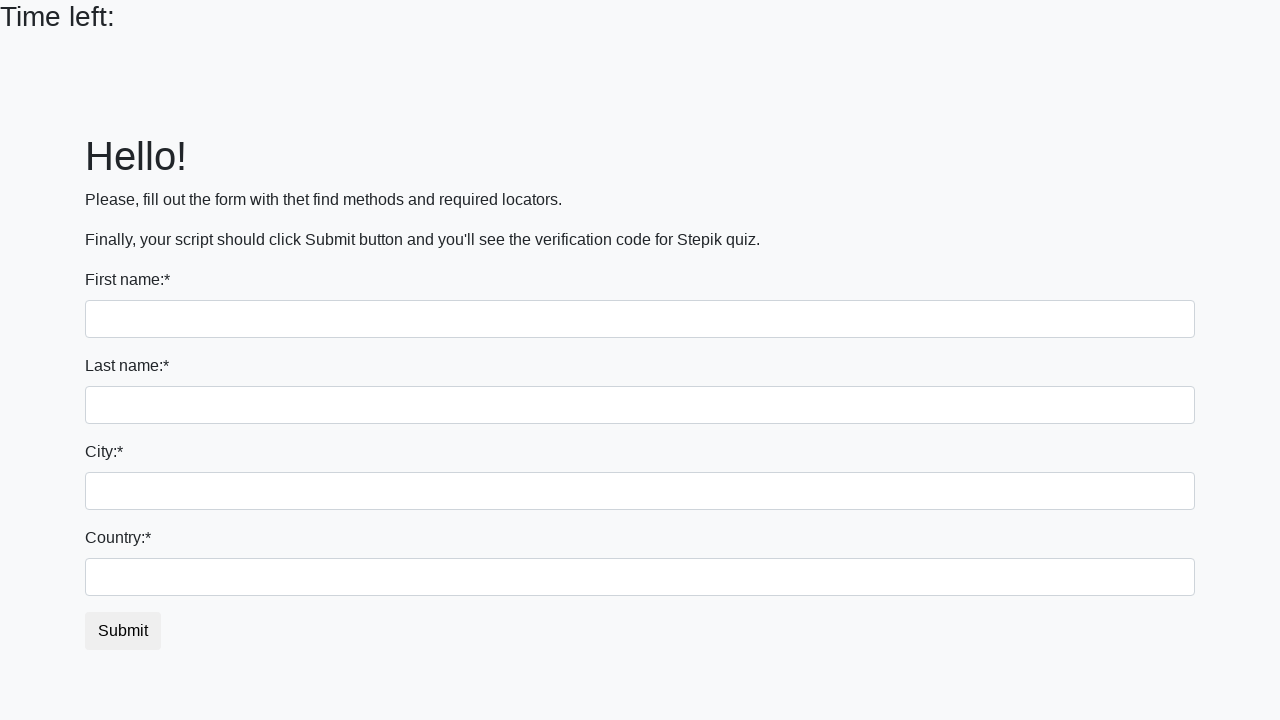

Filled first name field with 'Ivan' on input
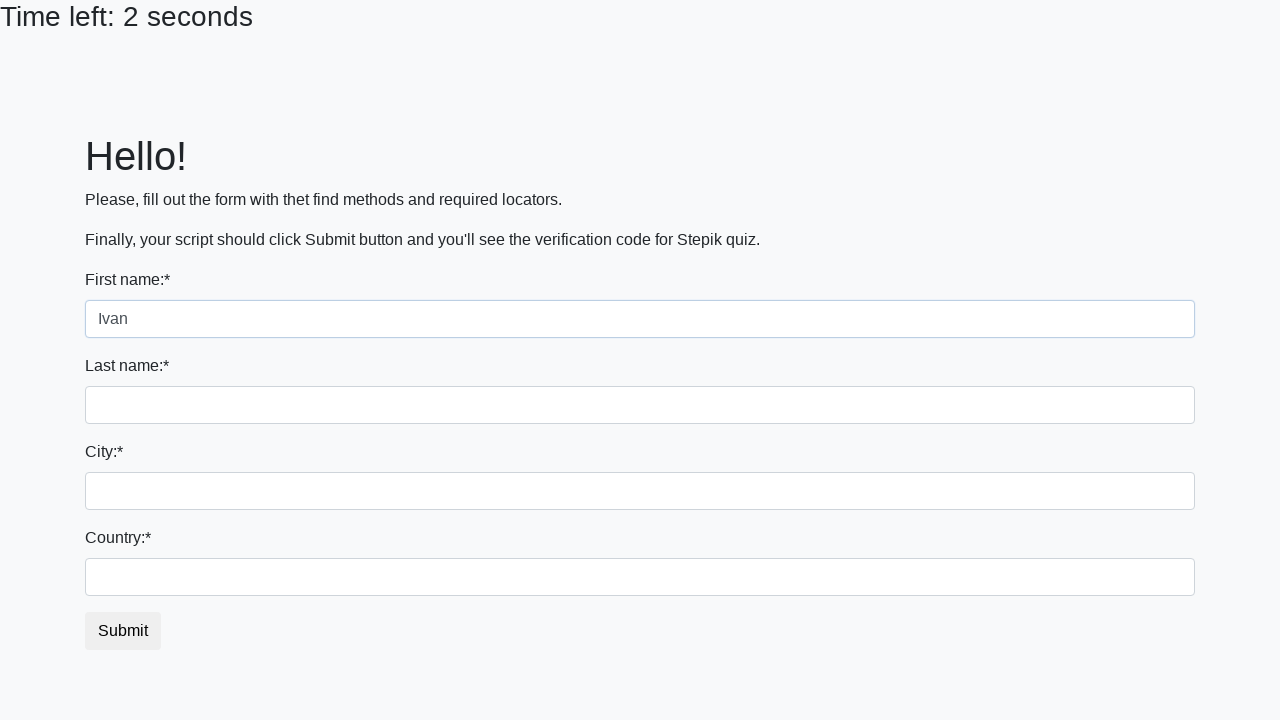

Filled last name field with 'Petrov' on input[name='last_name']
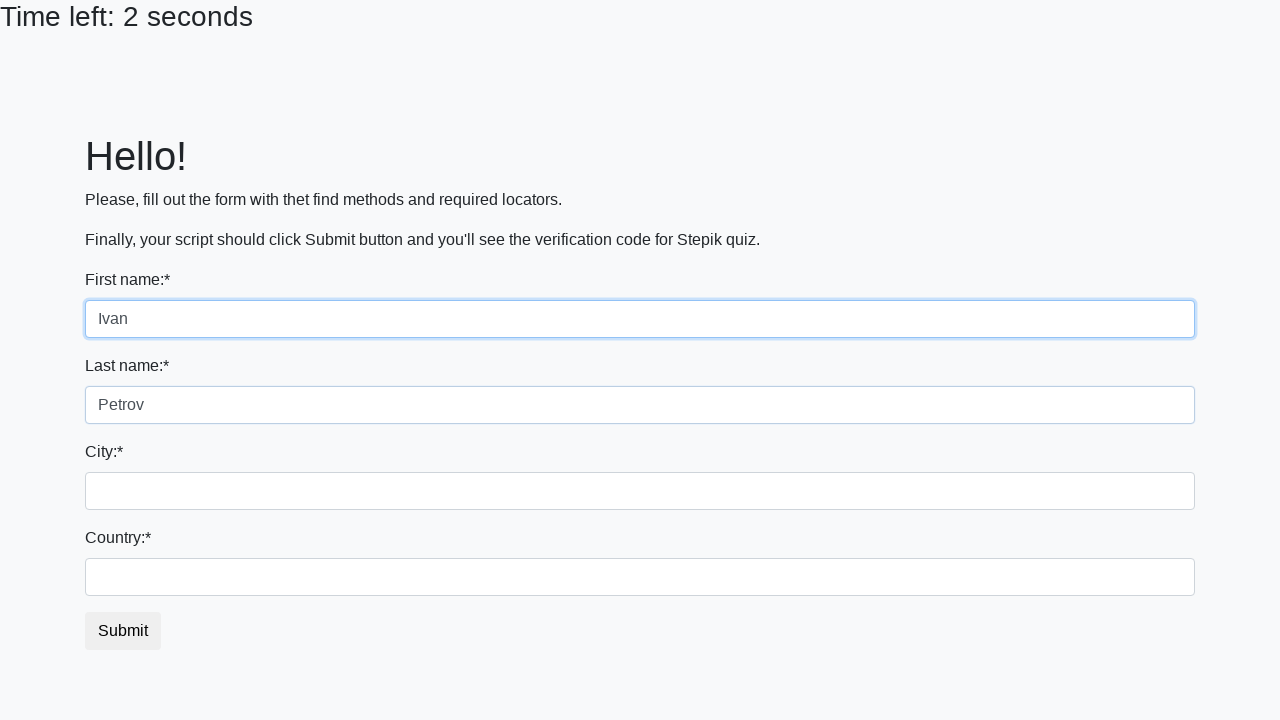

Filled city field with 'Smolensk' on .form-control.city
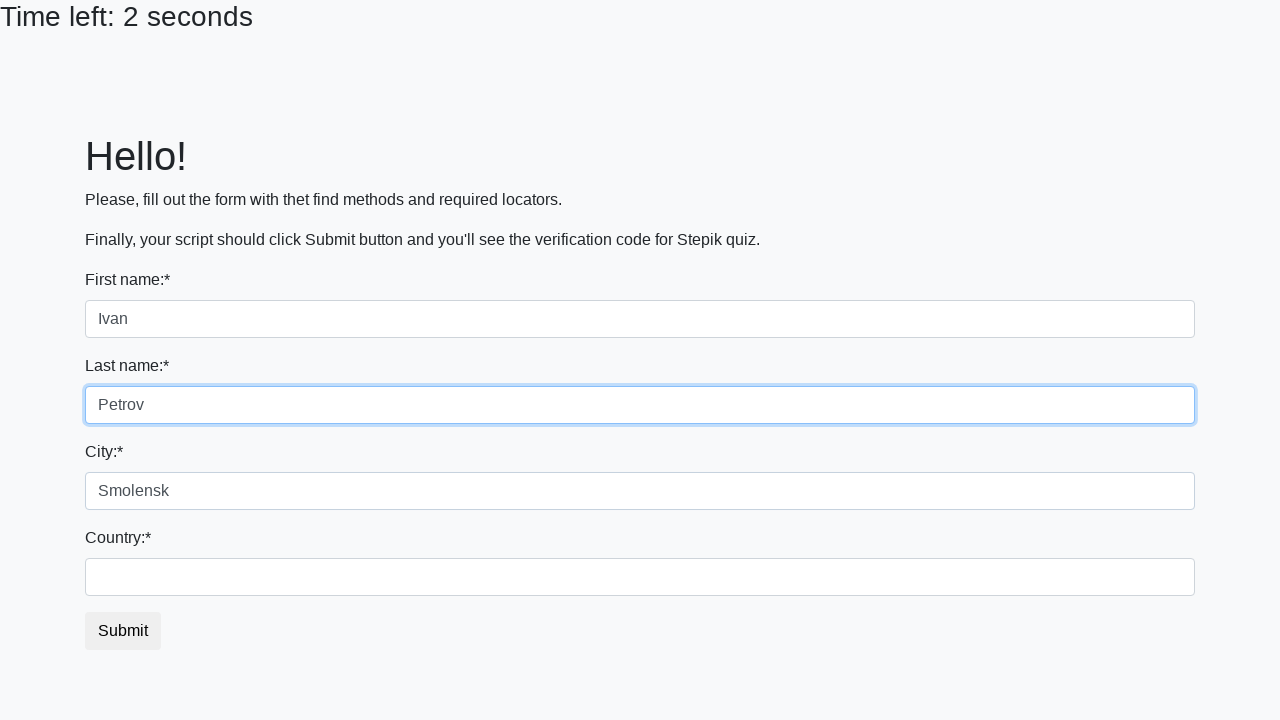

Filled country field with 'Russia' on #country
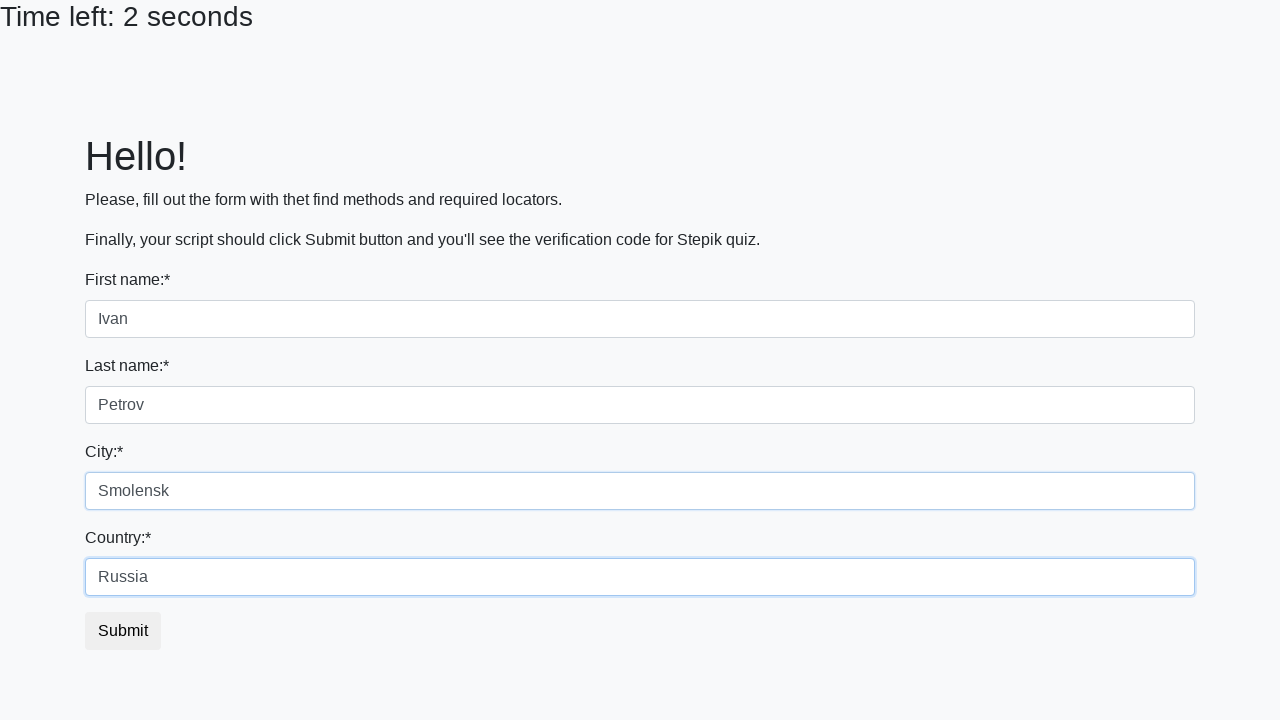

Clicked submit button to complete form submission at (123, 631) on button.btn
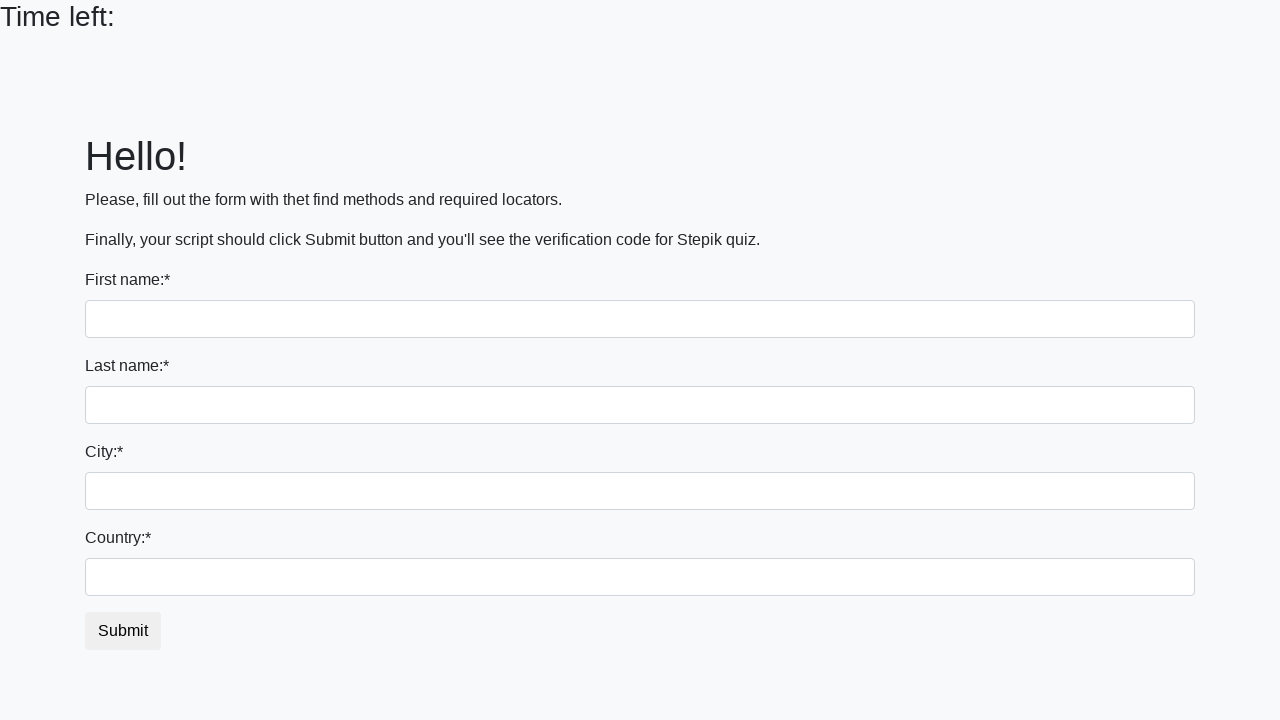

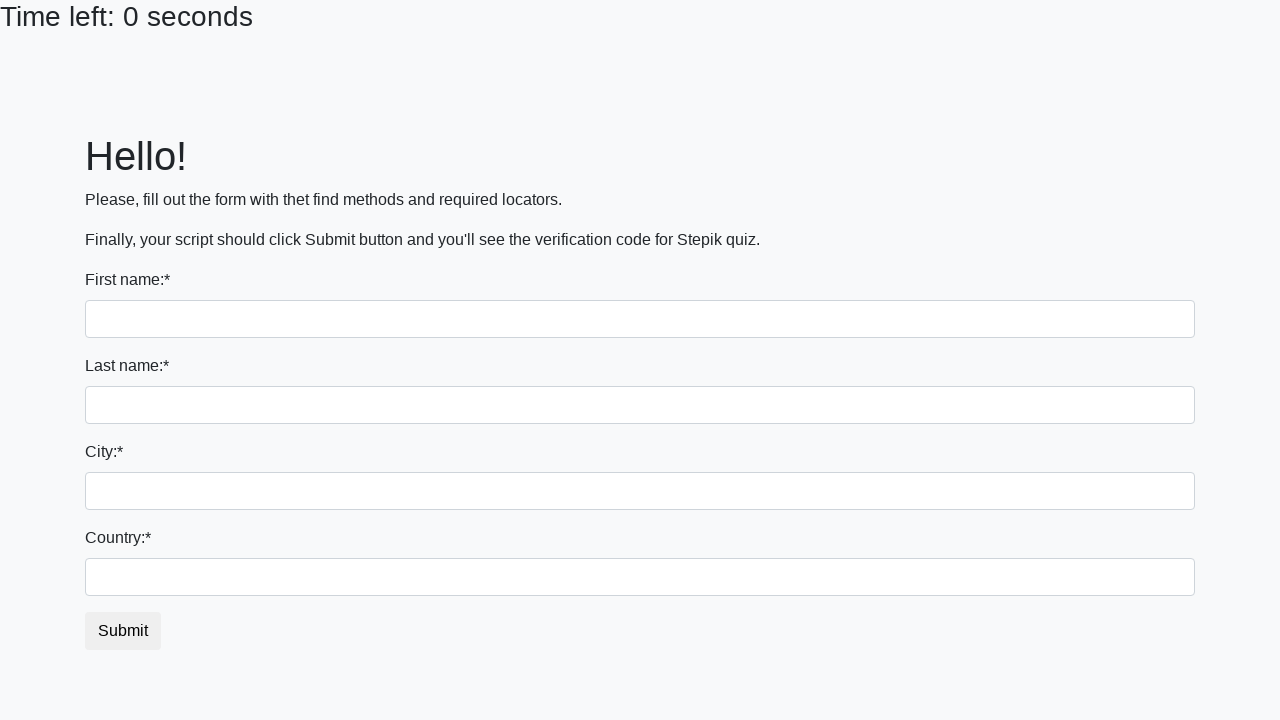